Navigates to timeanddate.com and verifies that the date displayed on the homepage is in a valid format (MMM dd, yyyy pattern).

Starting URL: http://timeanddate.com/

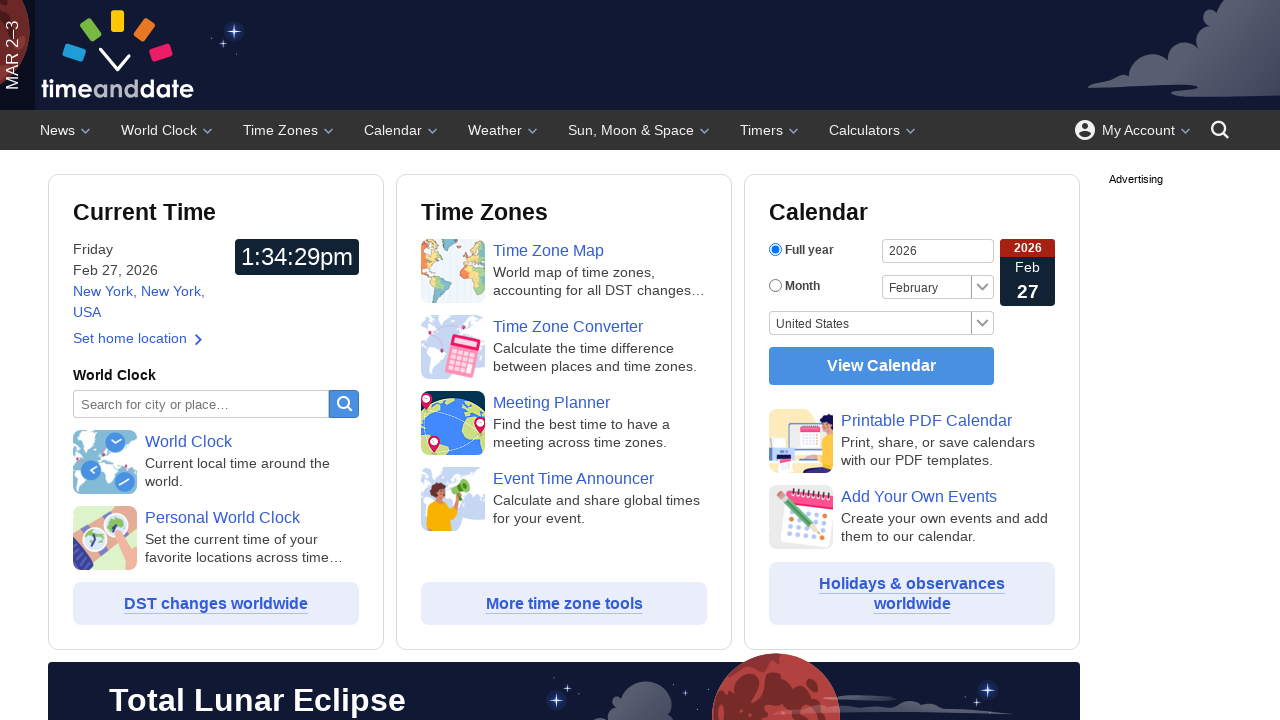

Date element #ij2 is now visible
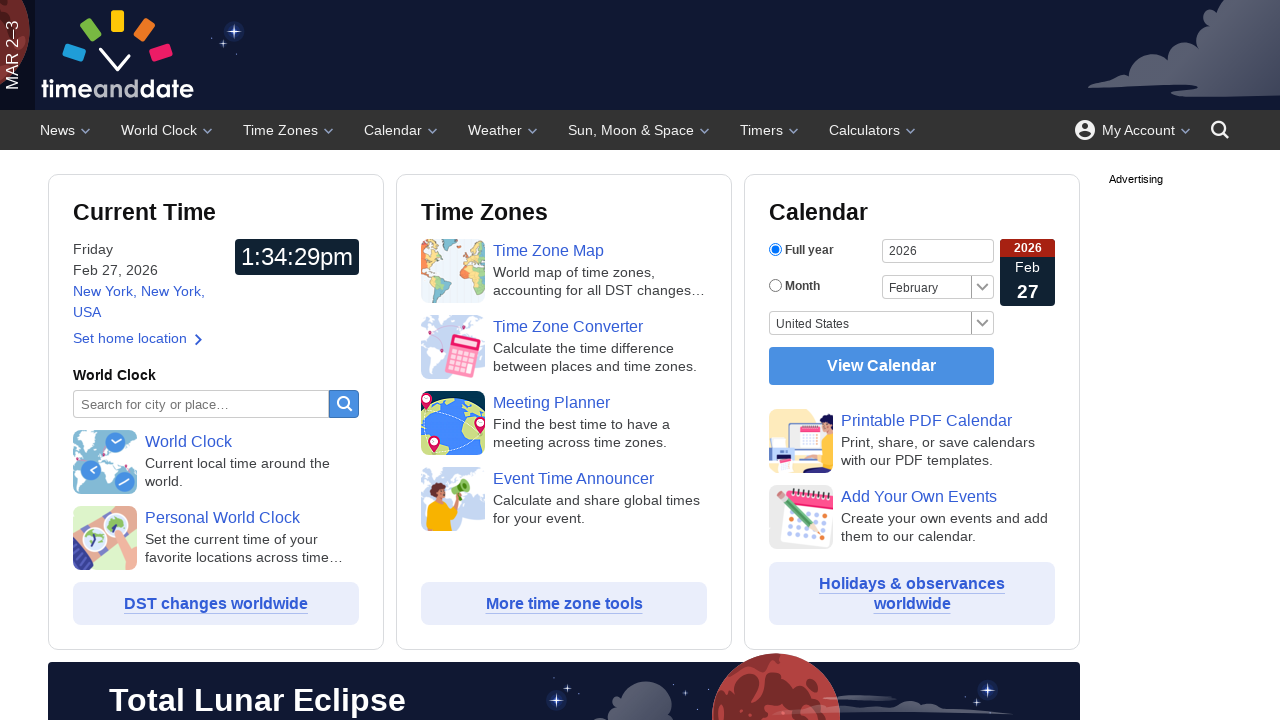

Retrieved date text from element: 'Feb 27, 2026'
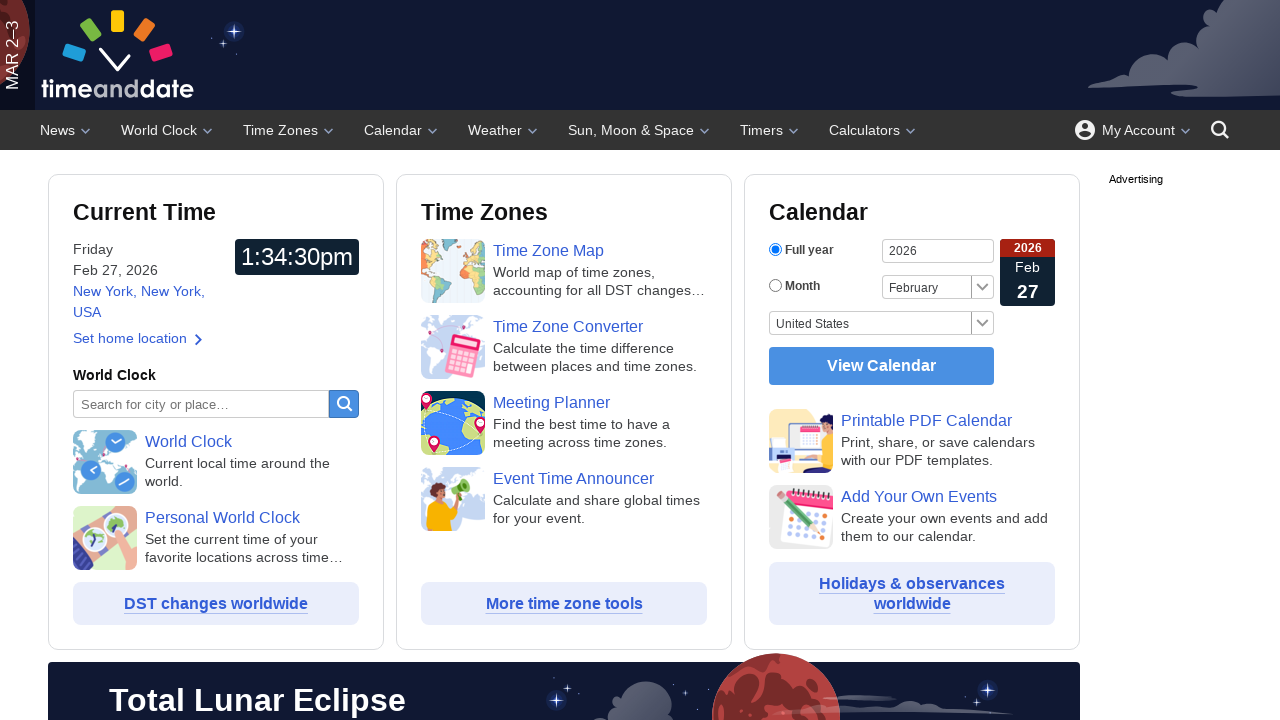

Date 'Feb 27, 2026' validated successfully in format MMM dd, yyyy
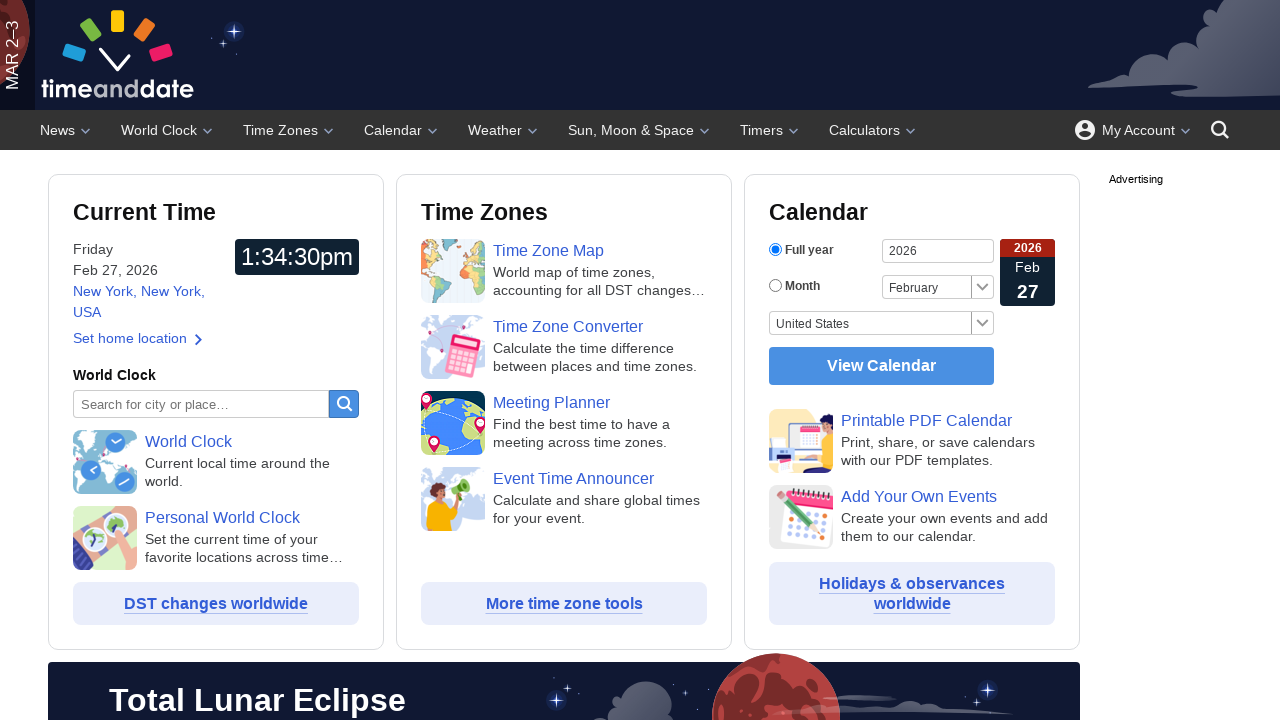

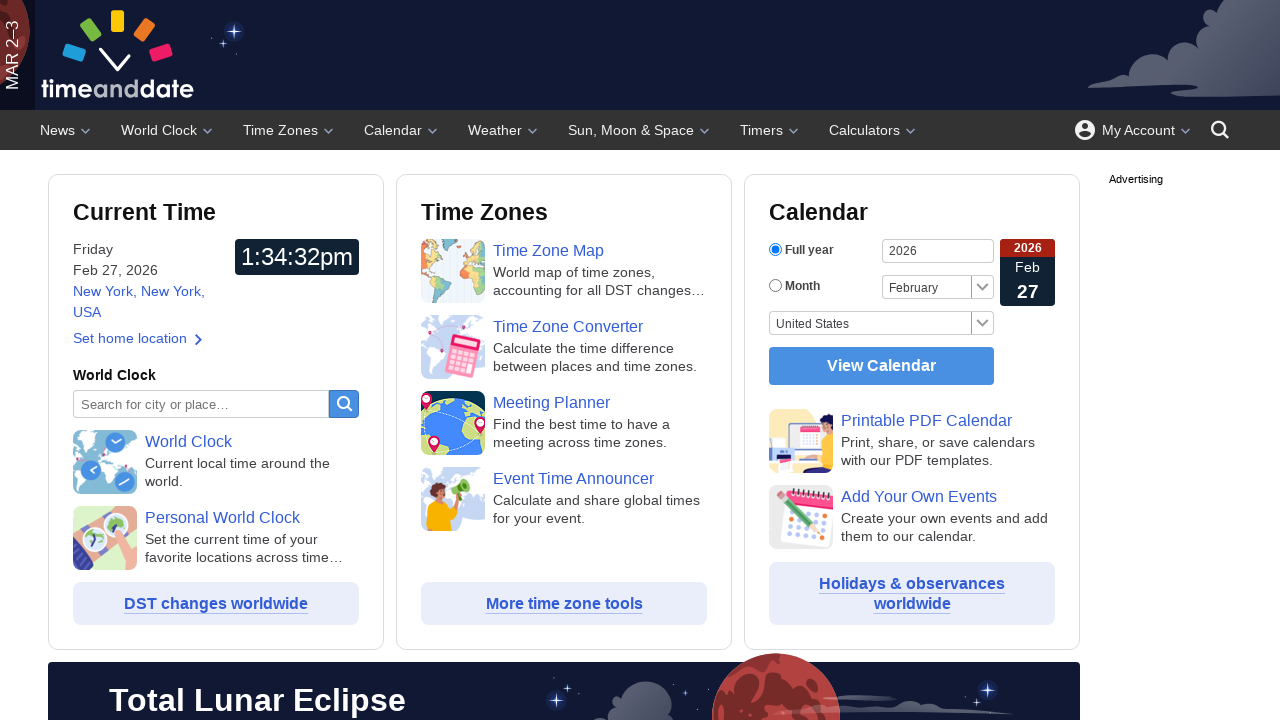